Clicks on a Home link using link text locator

Starting URL: https://demoqa.com/links

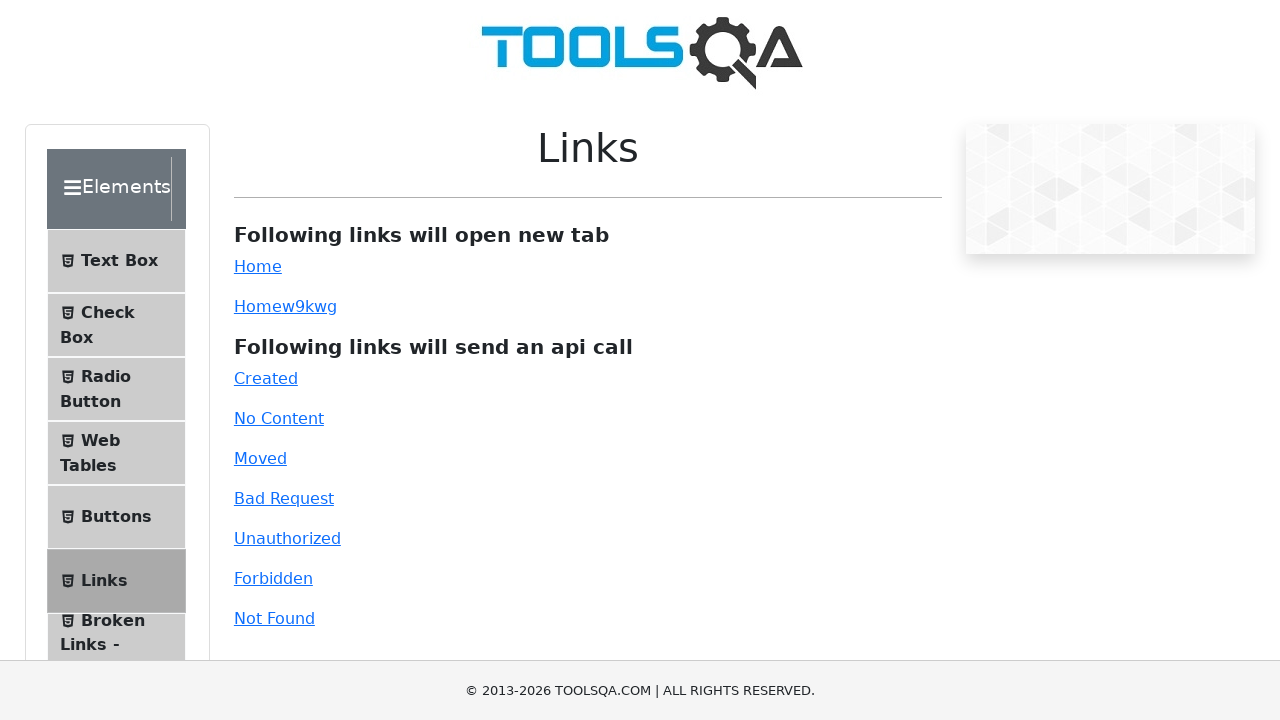

Clicked on Home link using link text locator at (258, 266) on text=Home
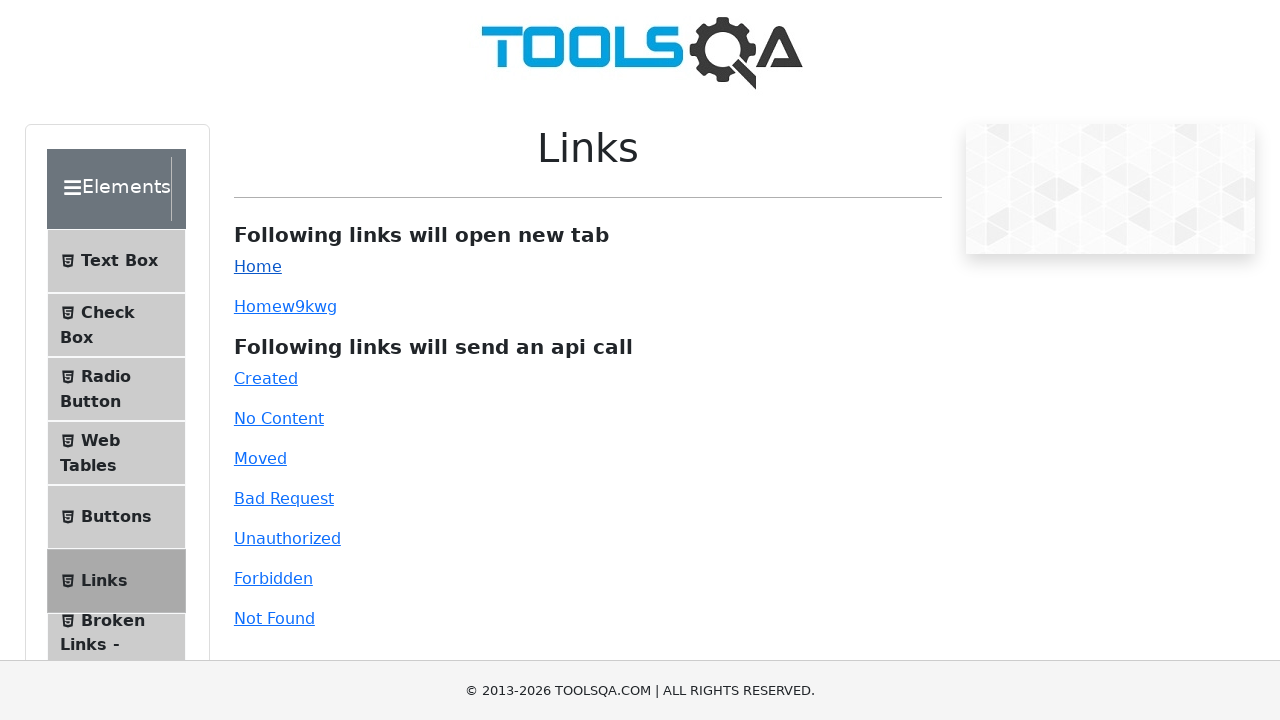

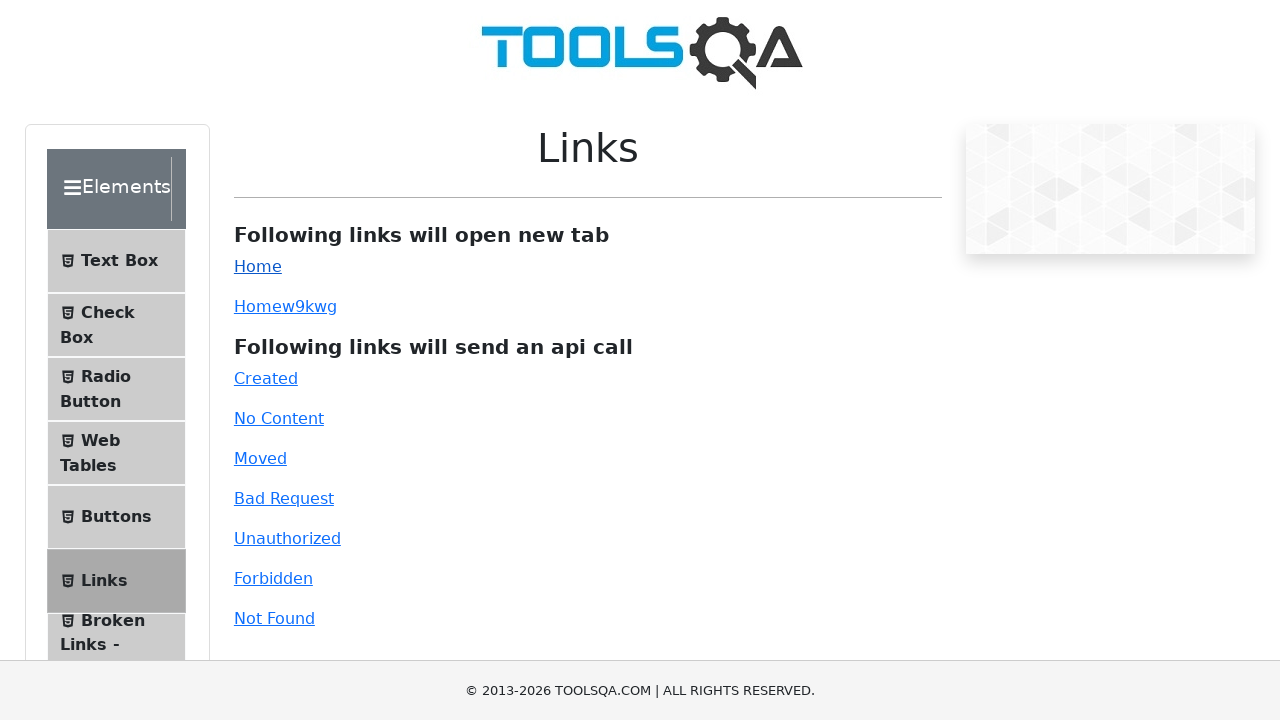